Navigates to Skill Academy website and refreshes the page to verify page load functionality

Starting URL: https://skillacademy.com/

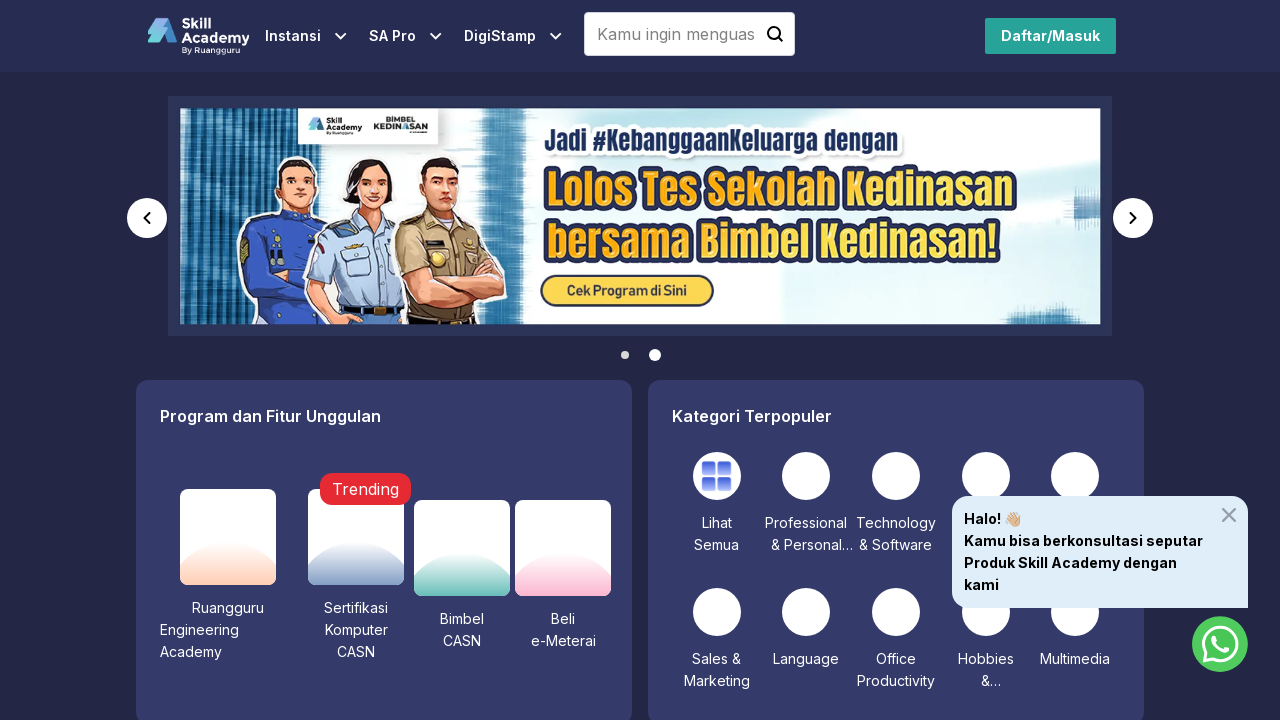

Reloaded Skill Academy website to verify page load functionality
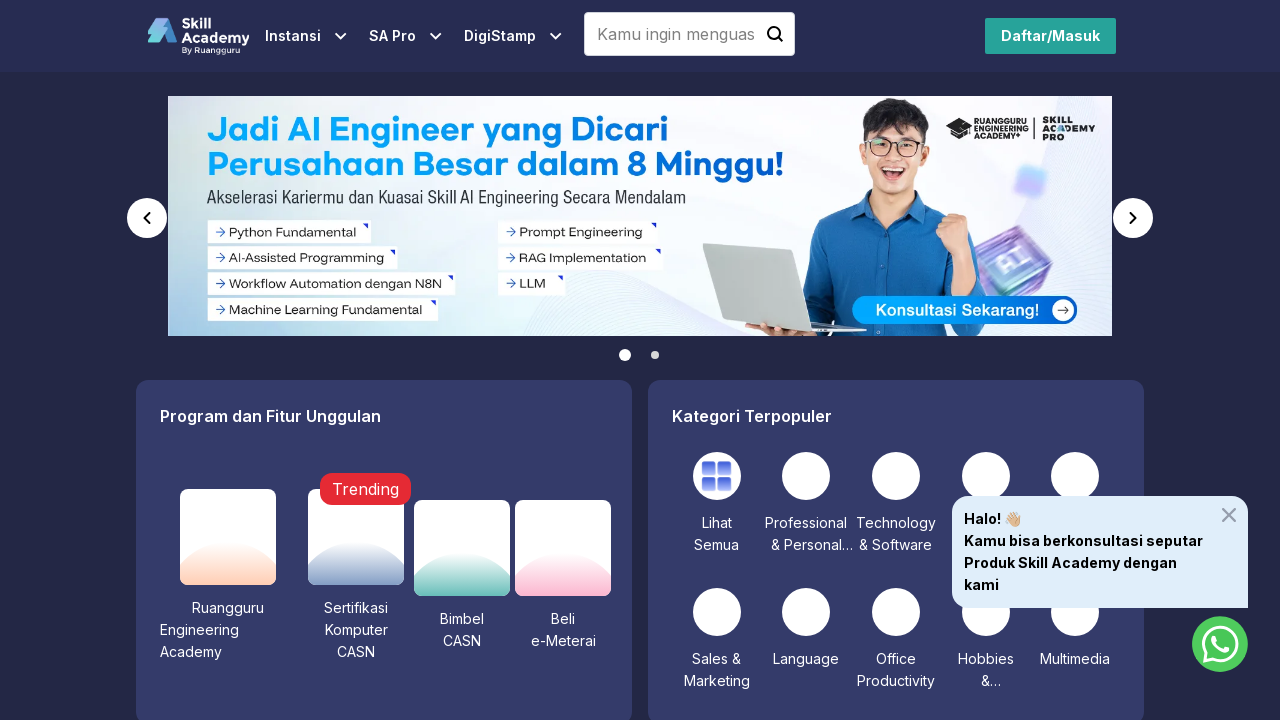

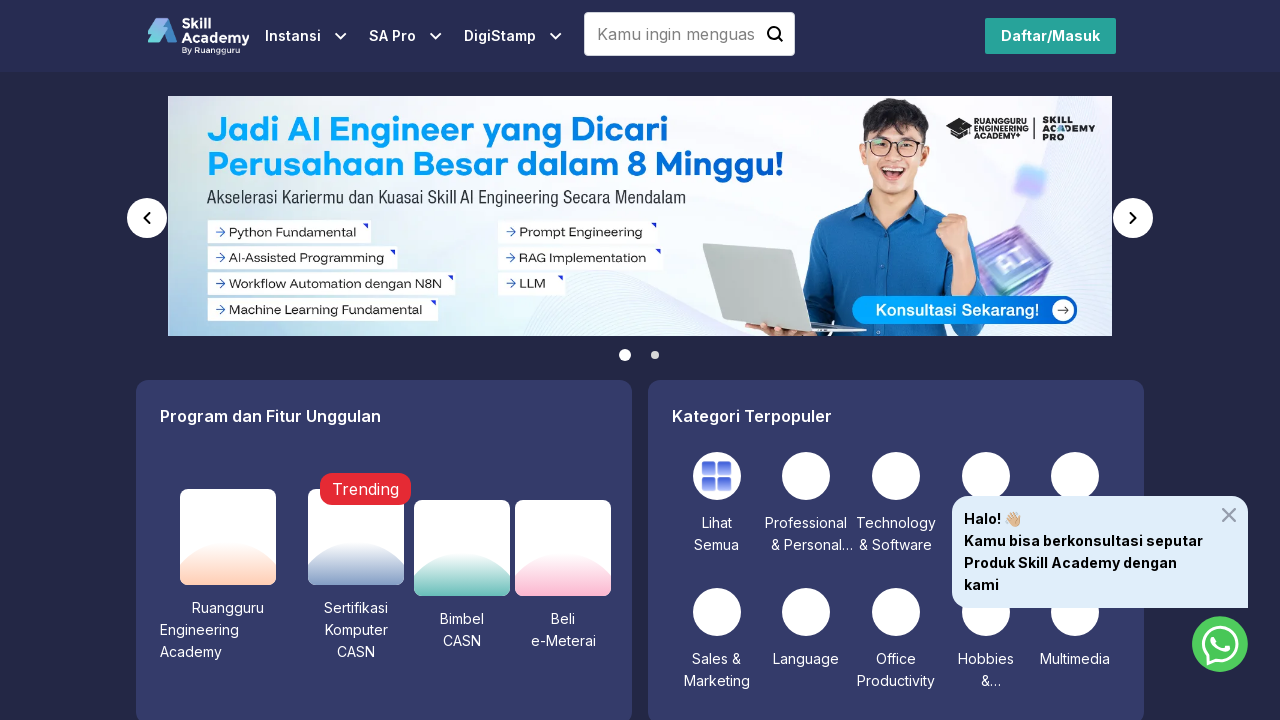